Tests dynamic loading functionality by clicking the Start button and verifying that "Hello World!" text appears after the loading completes

Starting URL: https://the-internet.herokuapp.com/dynamic_loading/2

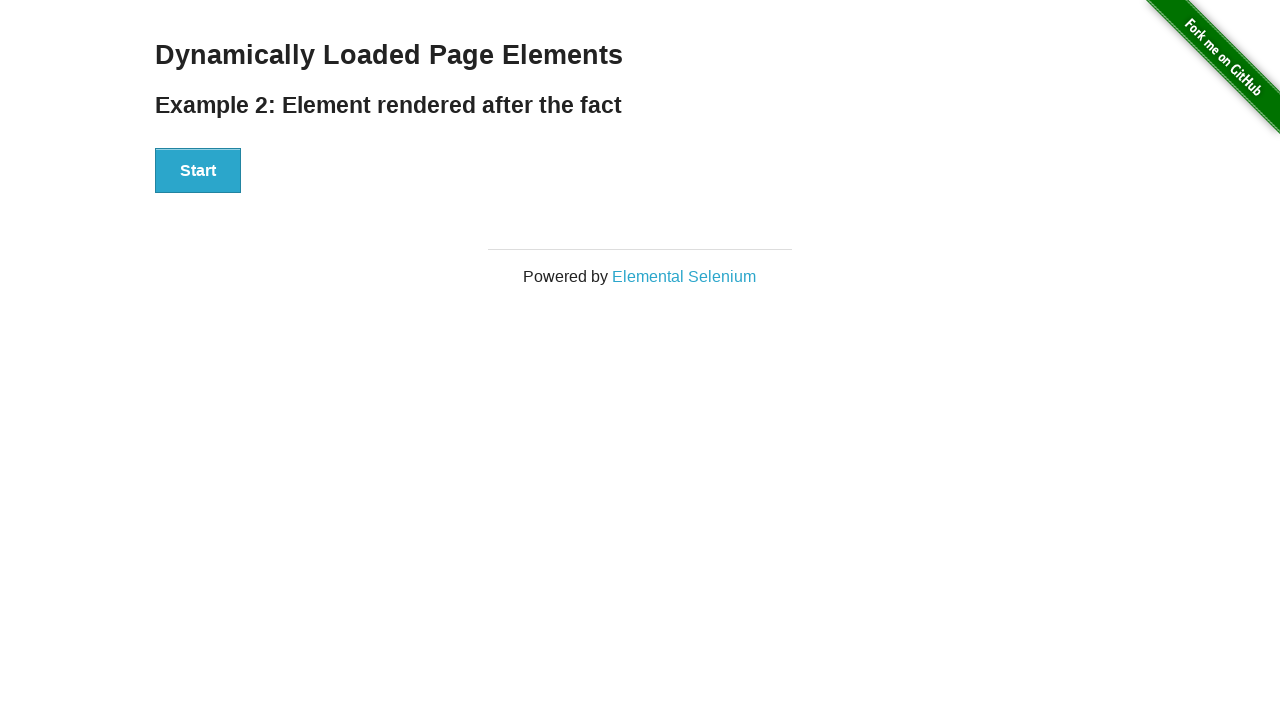

Clicked the Start button to initiate dynamic loading at (198, 171) on xpath=//div[@id='start']/button
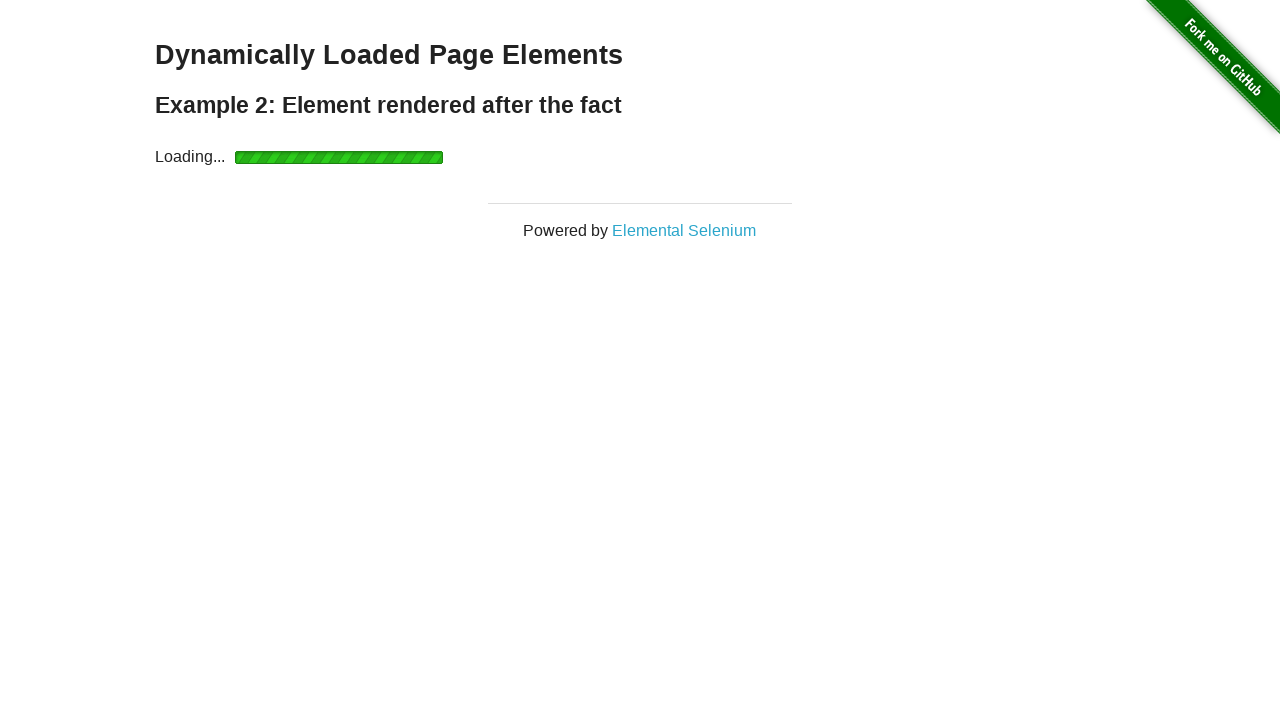

Waited for 'Hello World!' text to appear after loading completed
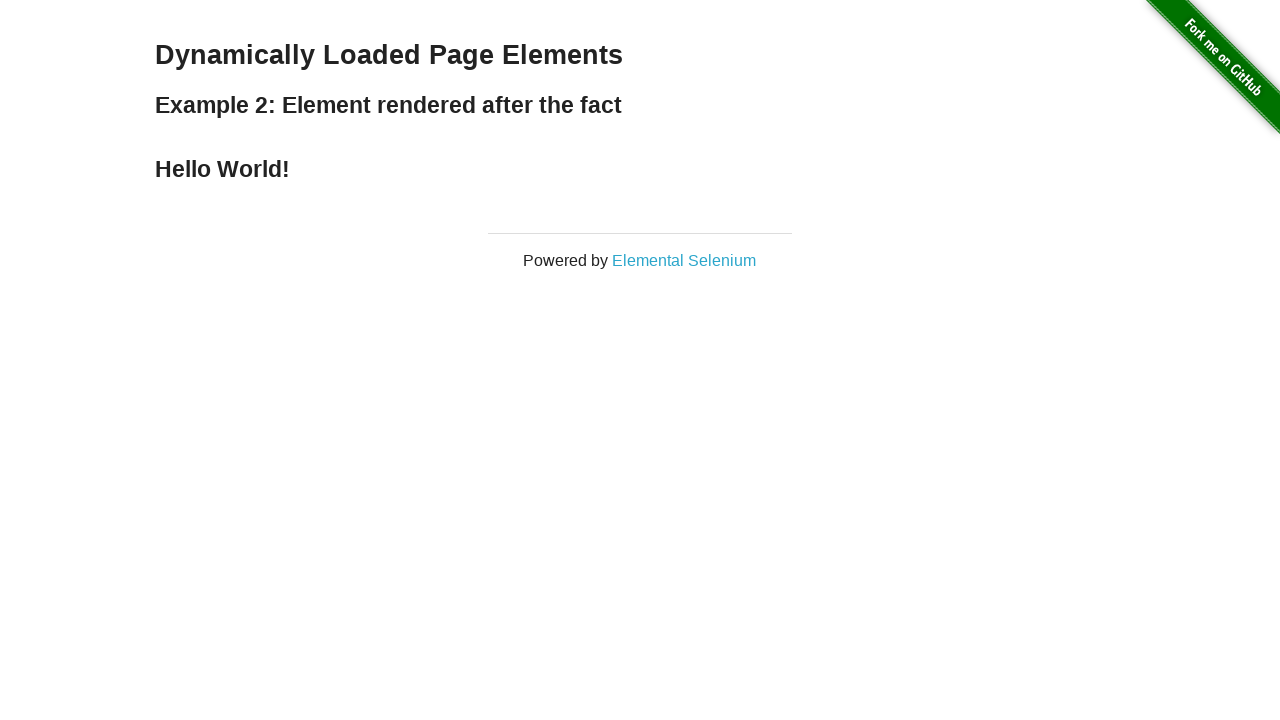

Located the finish element containing the result text
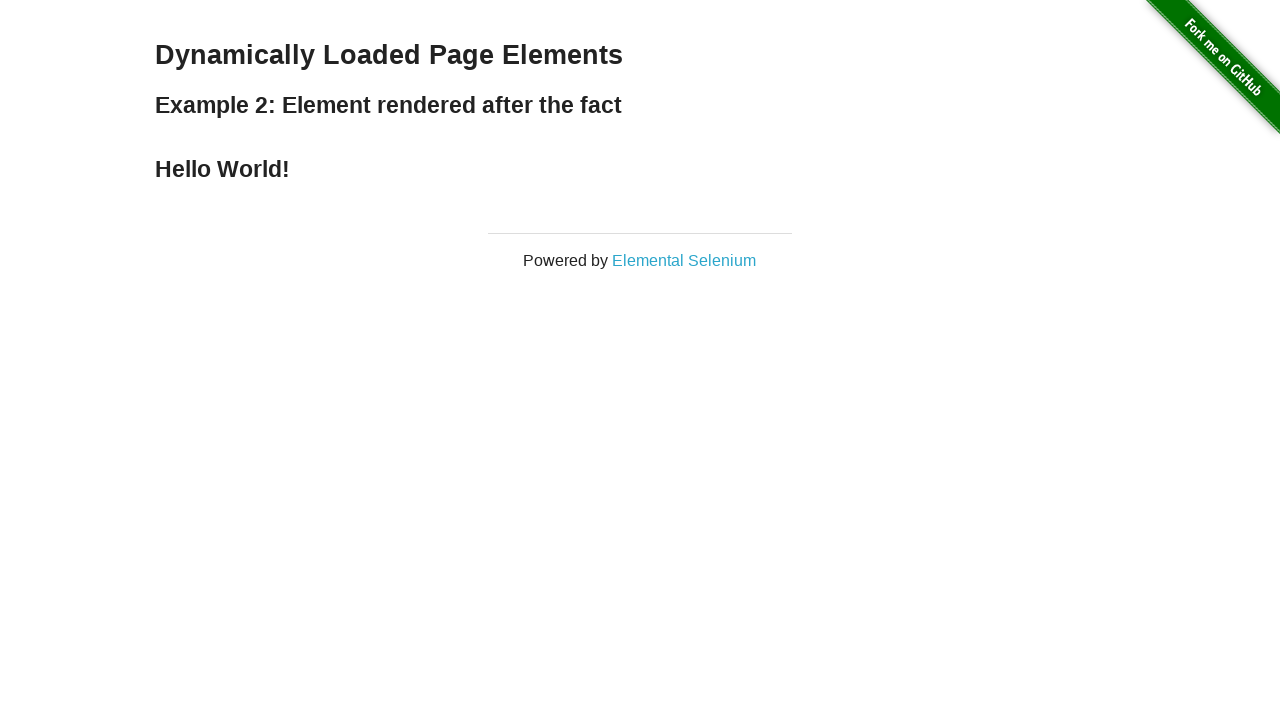

Verified that the text content is 'Hello World!' as expected
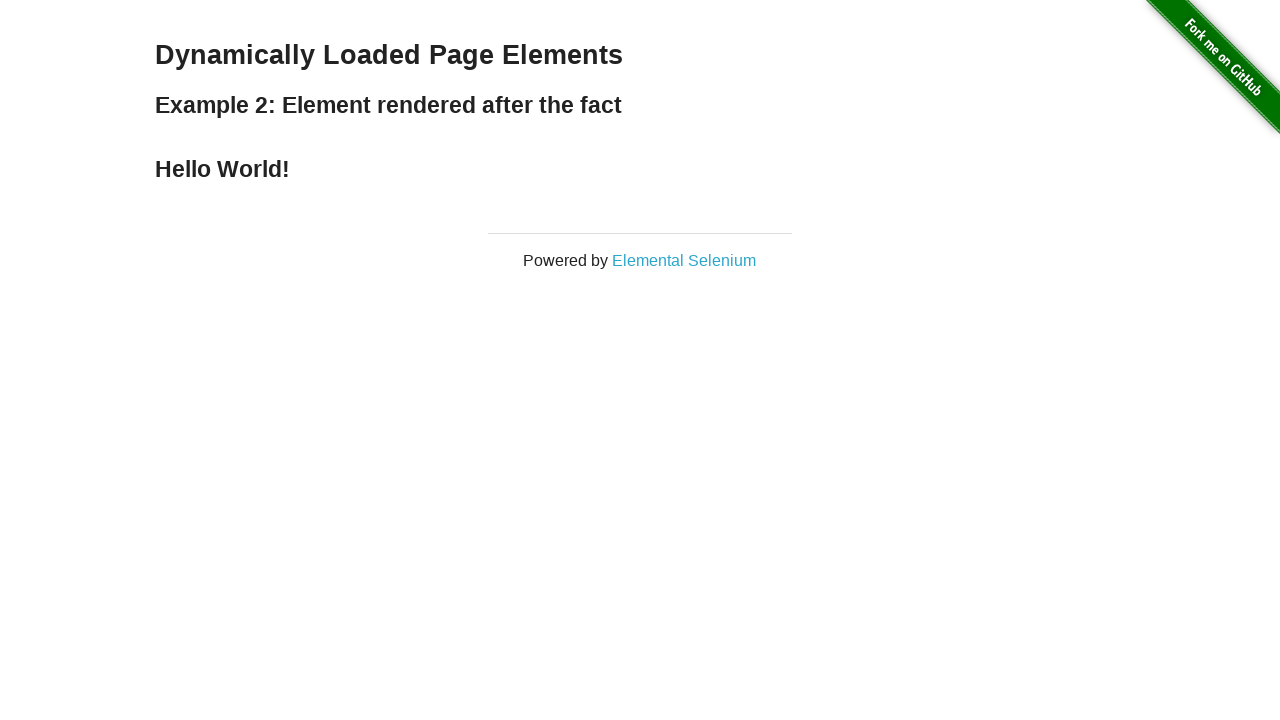

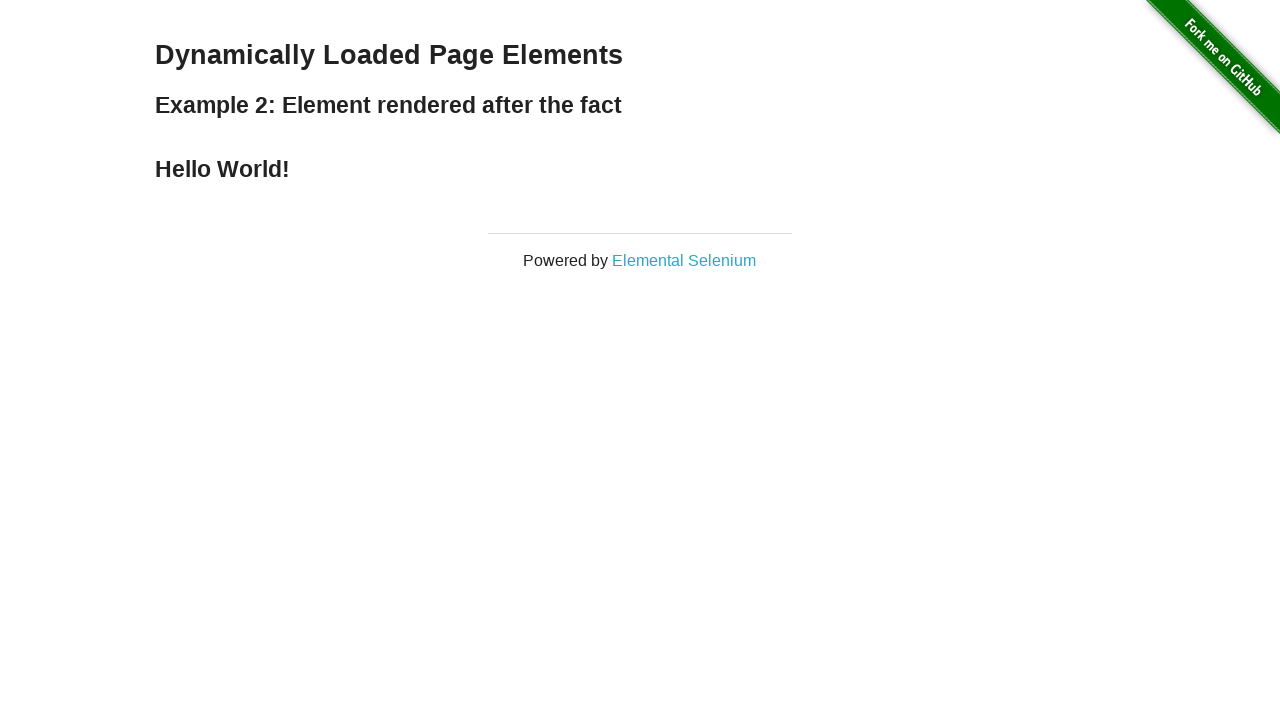